Navigates to ZeroBank login page and verifies that the login header text is displayed correctly

Starting URL: http://zero.webappsecurity.com/login.html

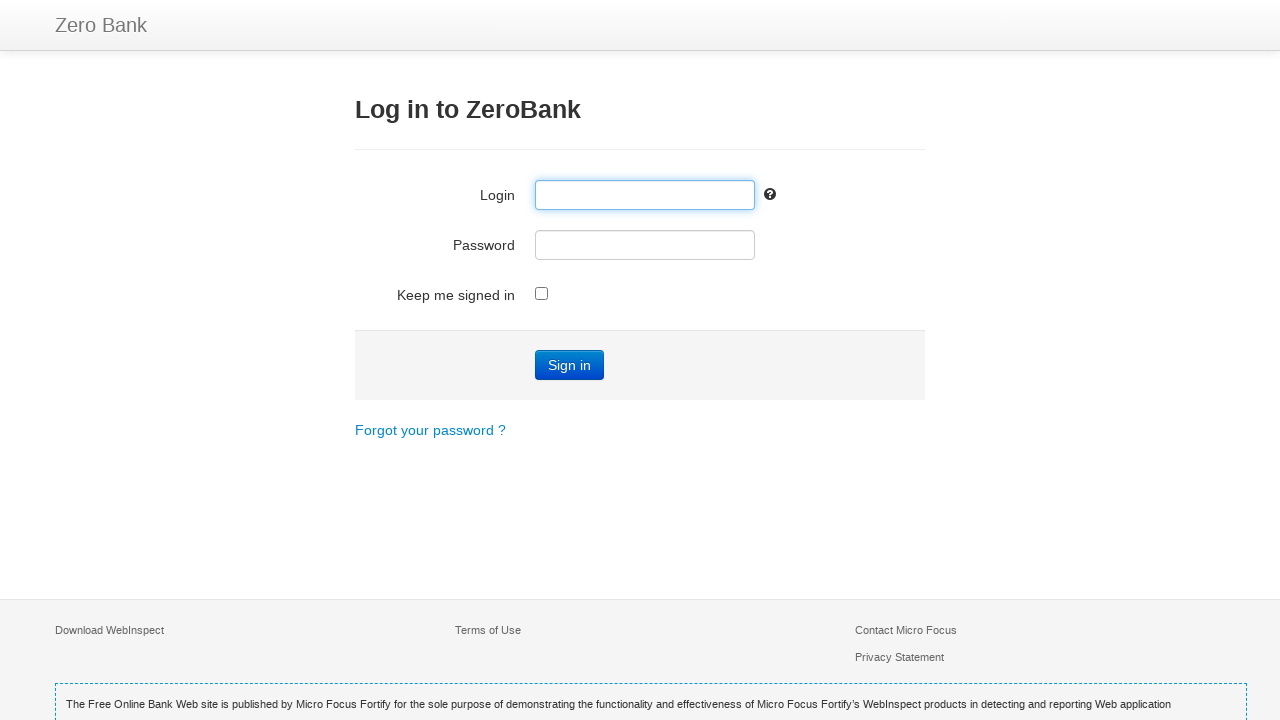

Navigated to ZeroBank login page
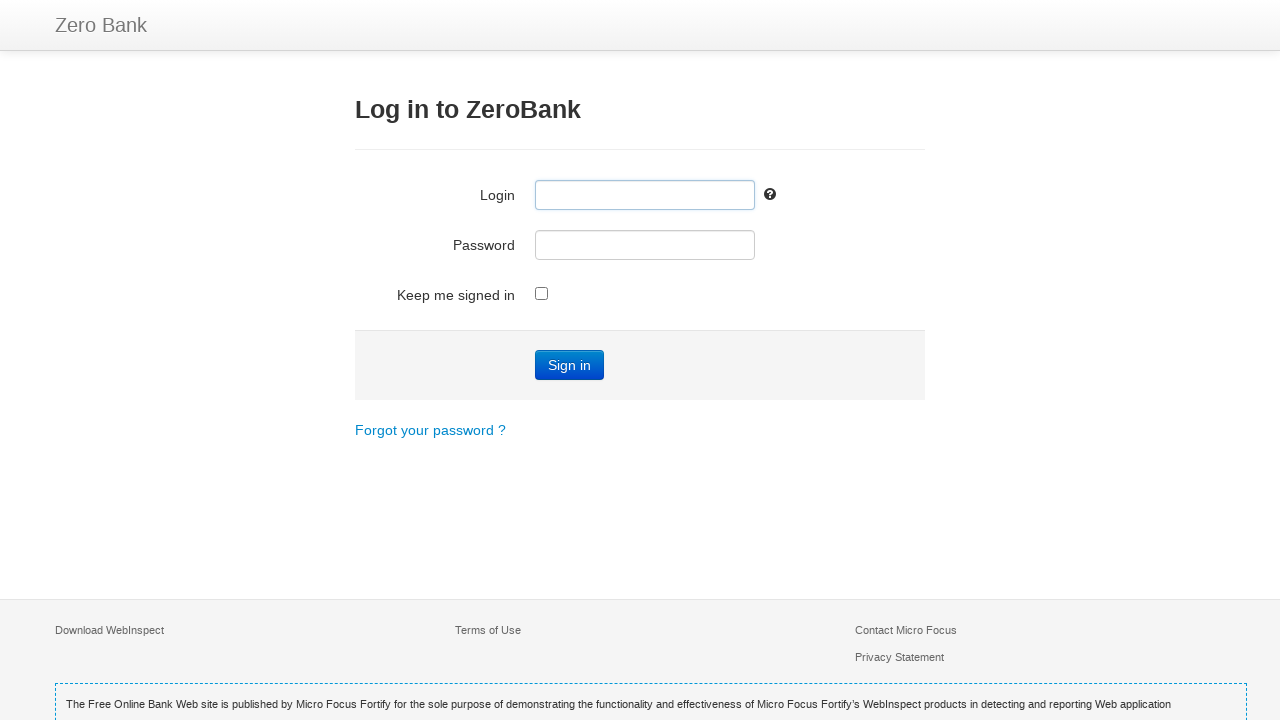

Located login header element
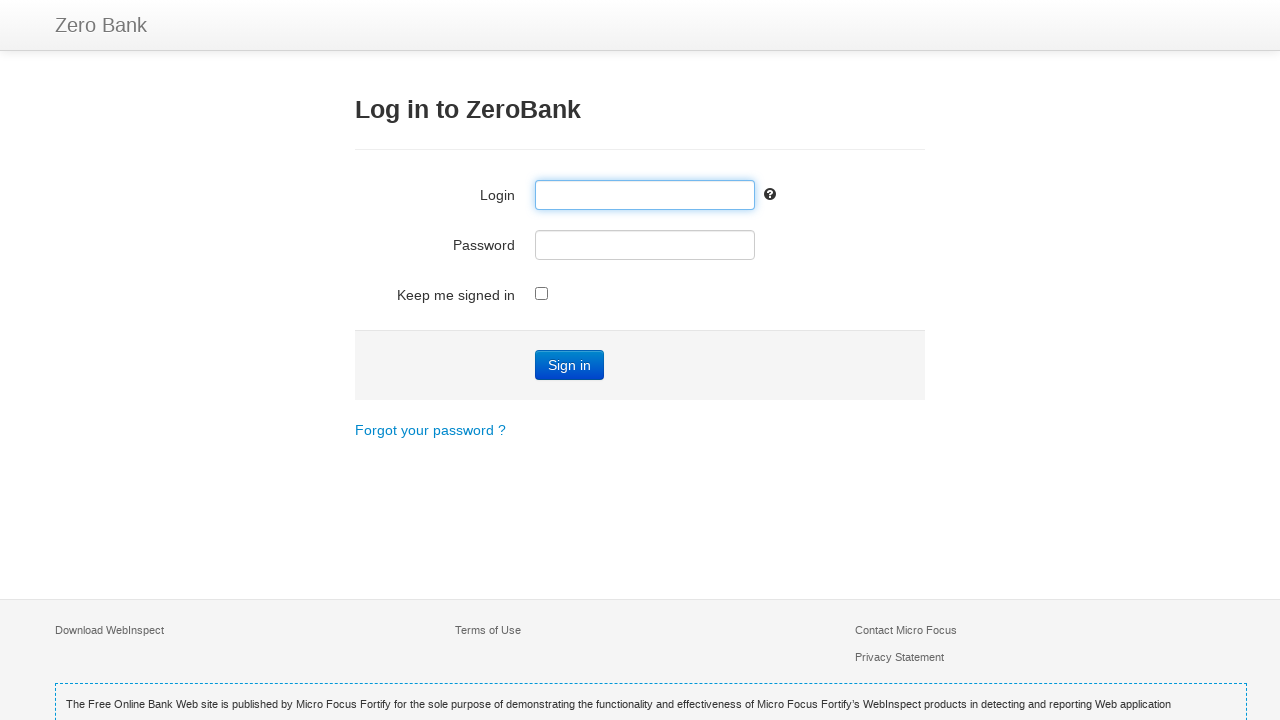

Retrieved header text: 'Log in to ZeroBank'
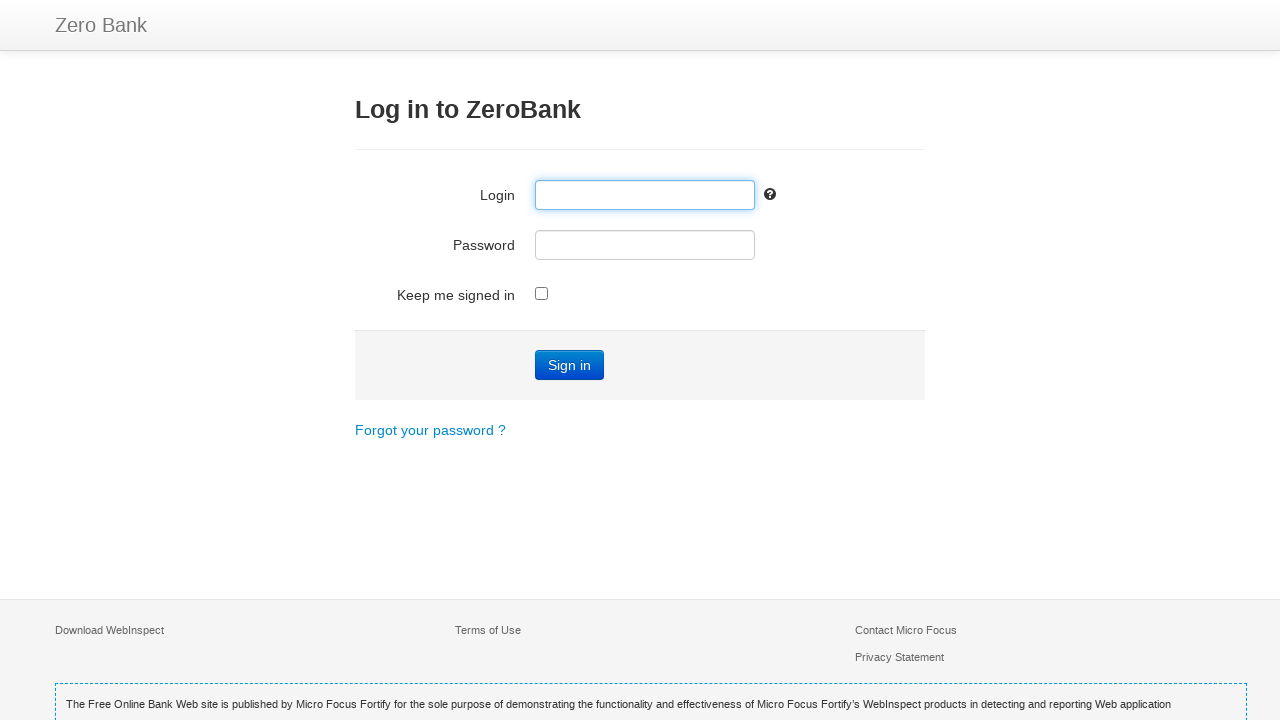

Verified header text matches 'Log in to ZeroBank'
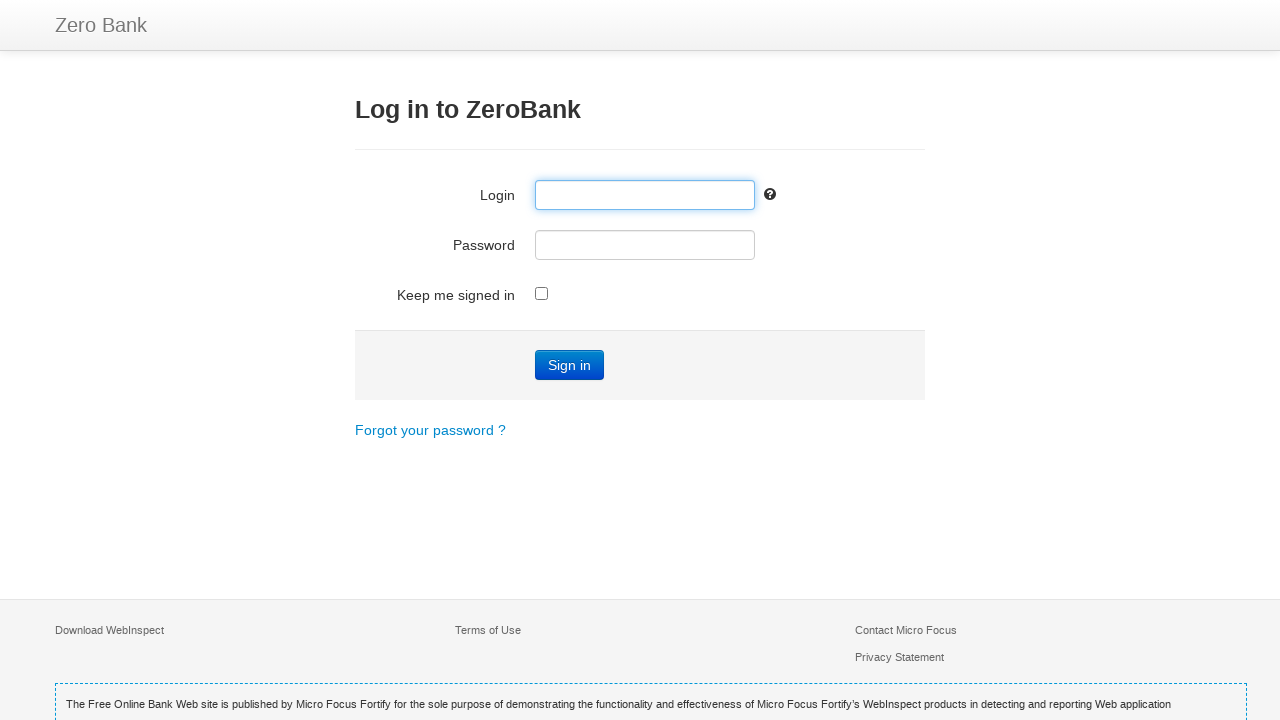

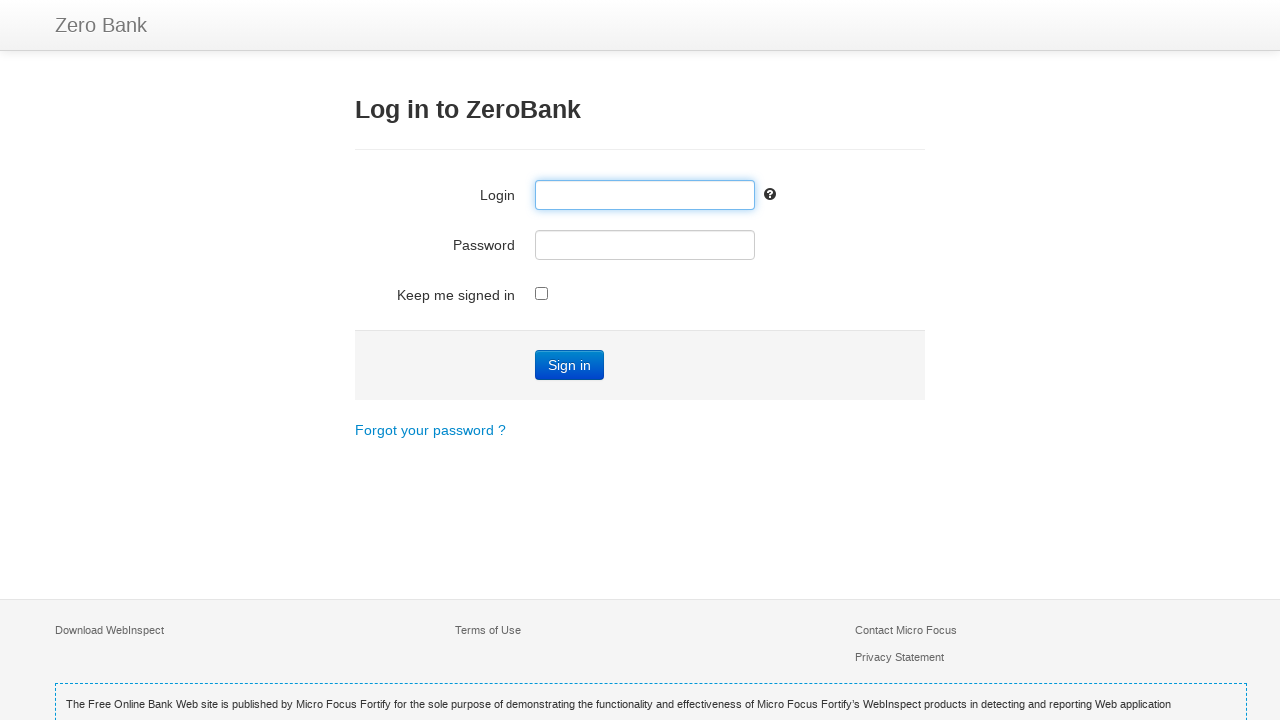